Tests browser navigation features by navigating forward, back, and refreshing the page on ultimateqa.com

Starting URL: http://www.ultimateqa.com

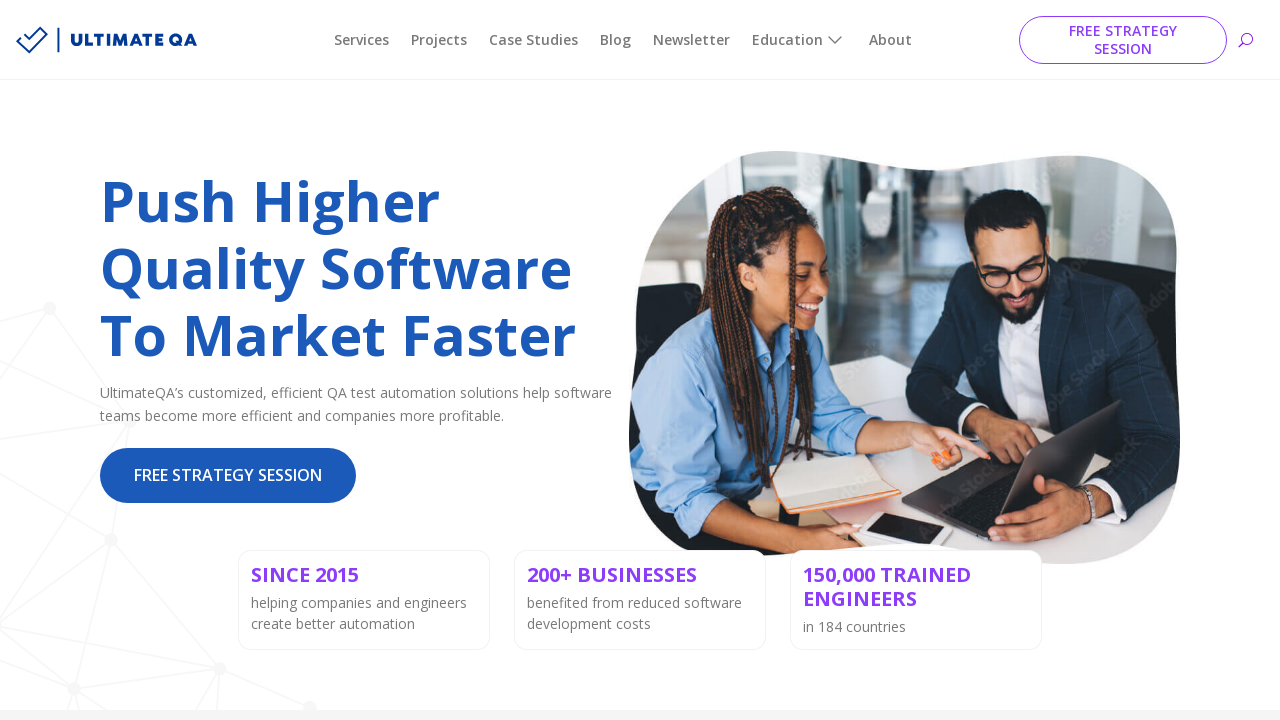

Navigated to http://www.ultimateqa.com
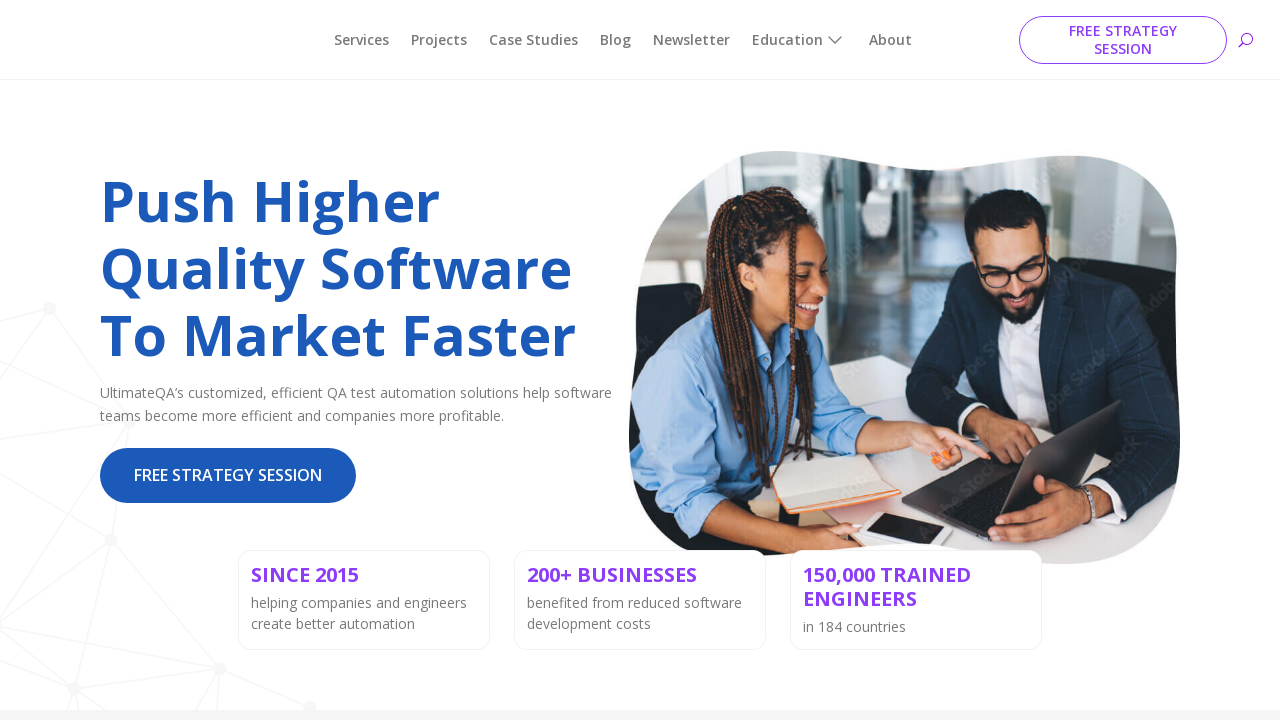

Attempted to navigate forward (no effect, no history yet)
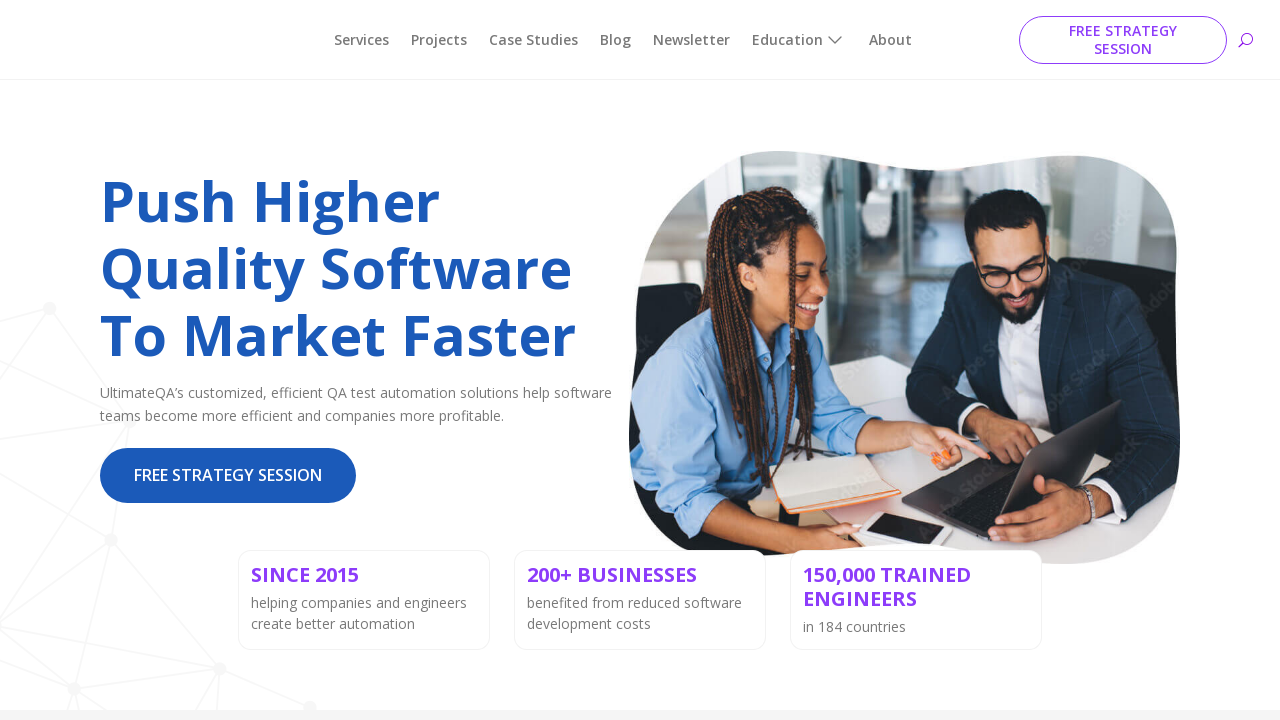

Navigated back in browser history
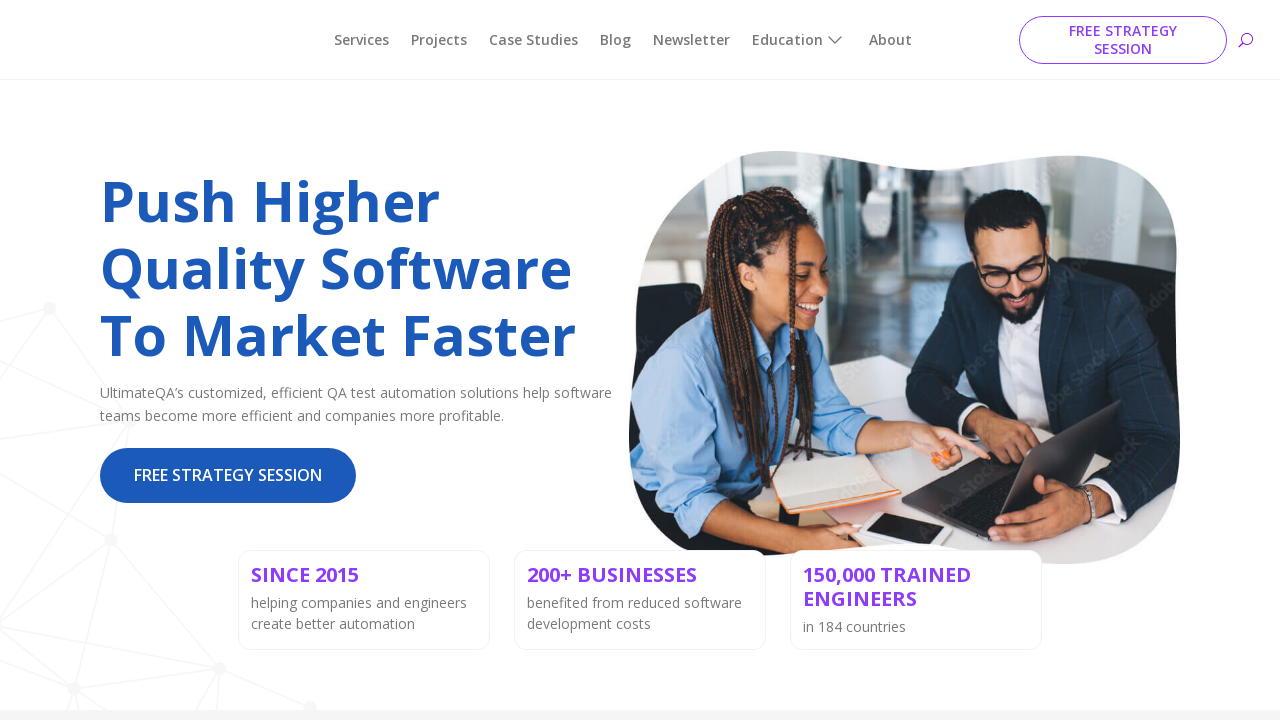

Refreshed the page
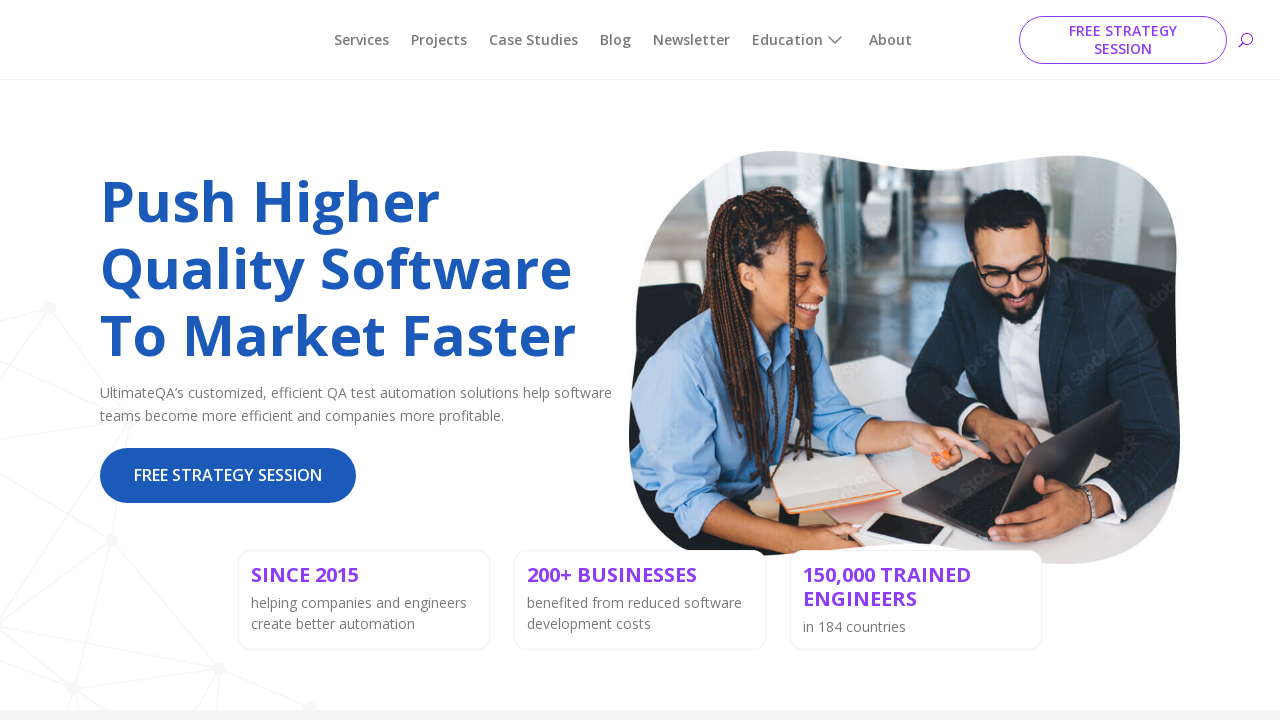

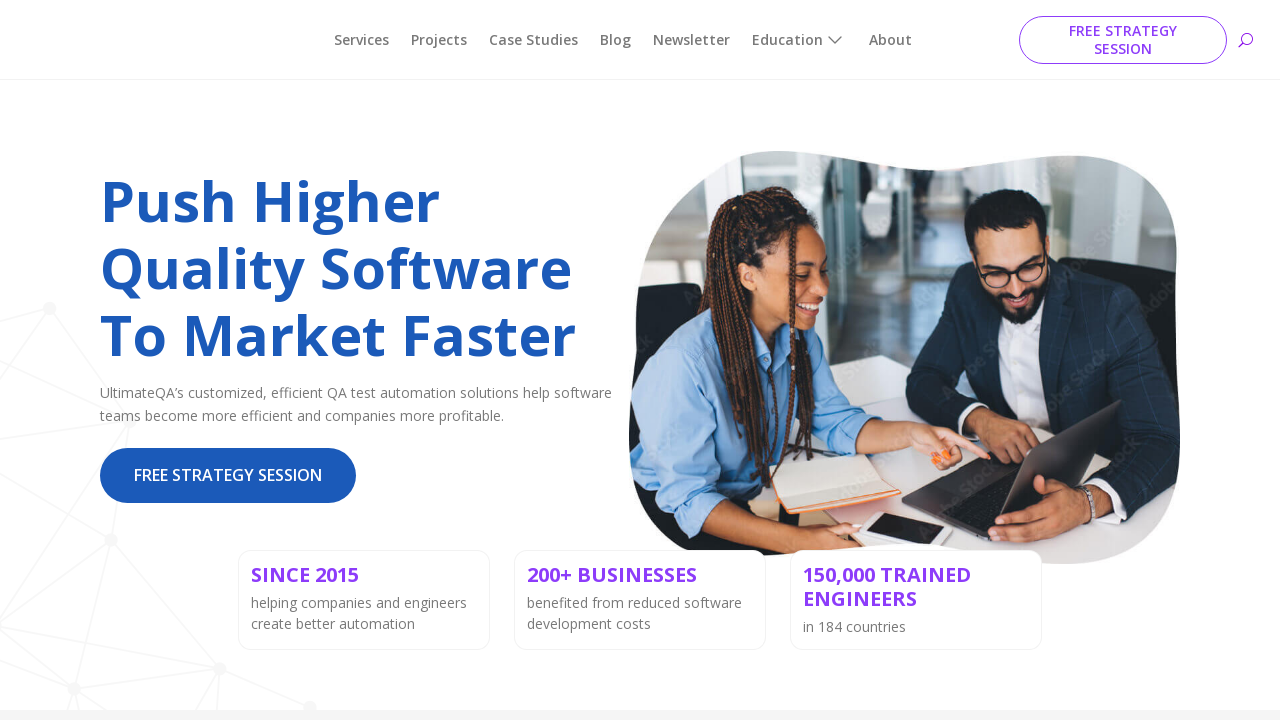